Tests the text box form by filling in full name, email, current address, and permanent address fields, then scrolls down and submits the form

Starting URL: https://demoqa.com/text-box

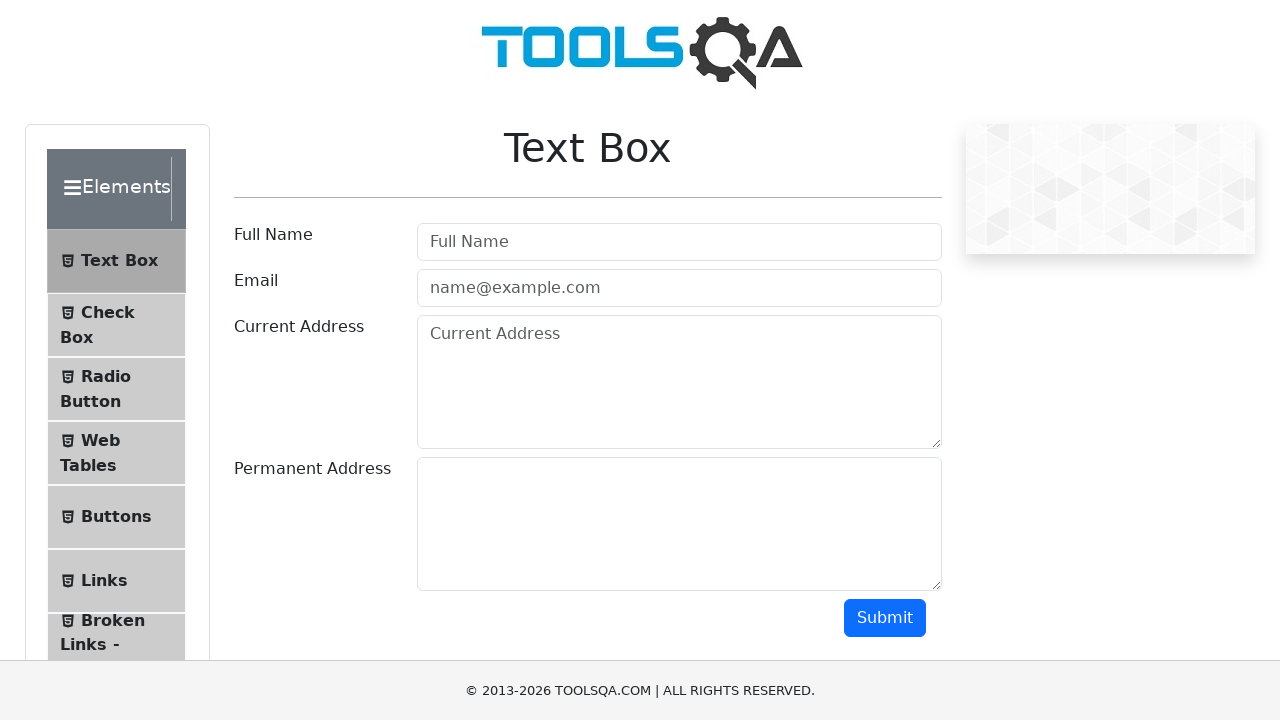

Filled full name field with 'mhalu dhavane' on #userName
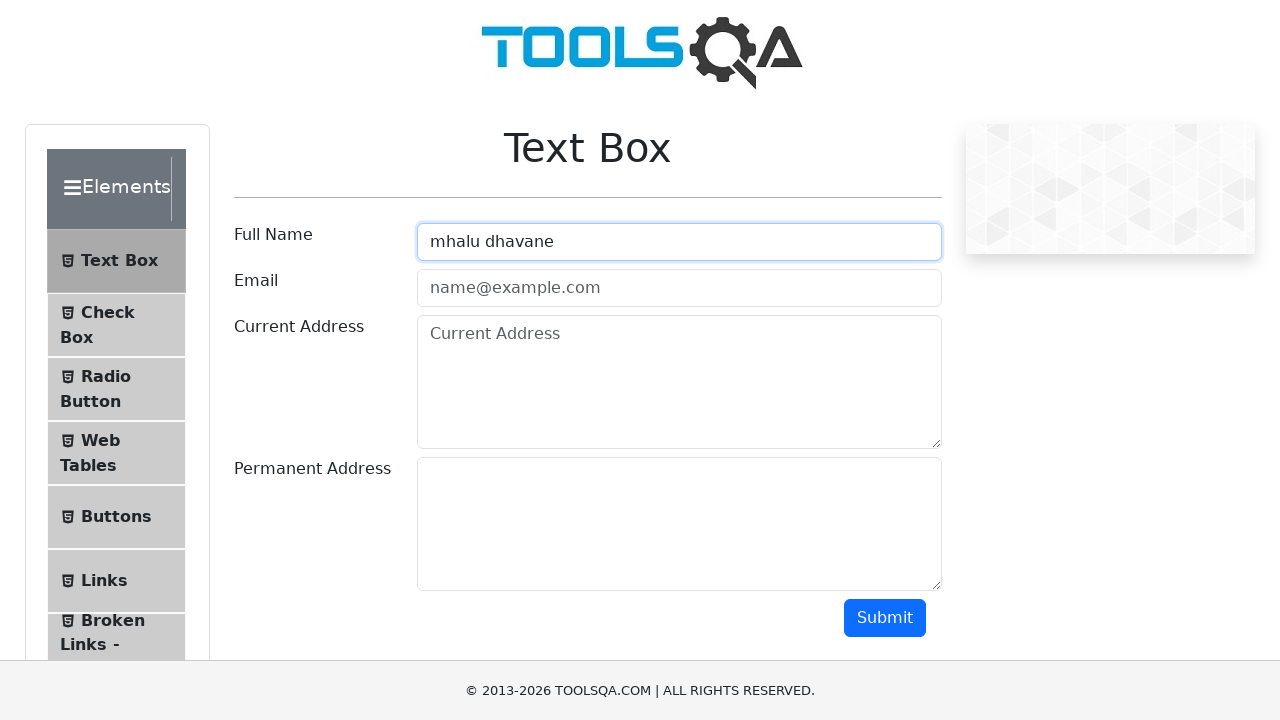

Filled email field with 'mhalu@18gmail.com' on #userEmail
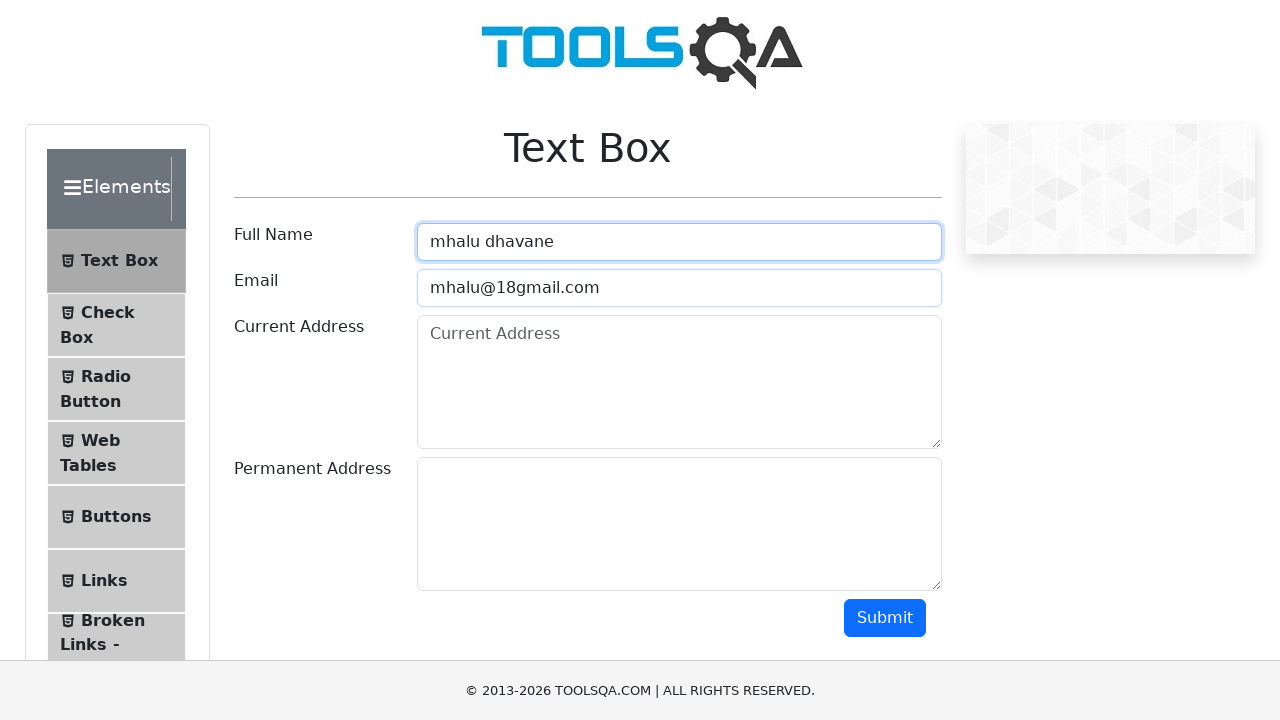

Filled current address field with 'pune' on #currentAddress
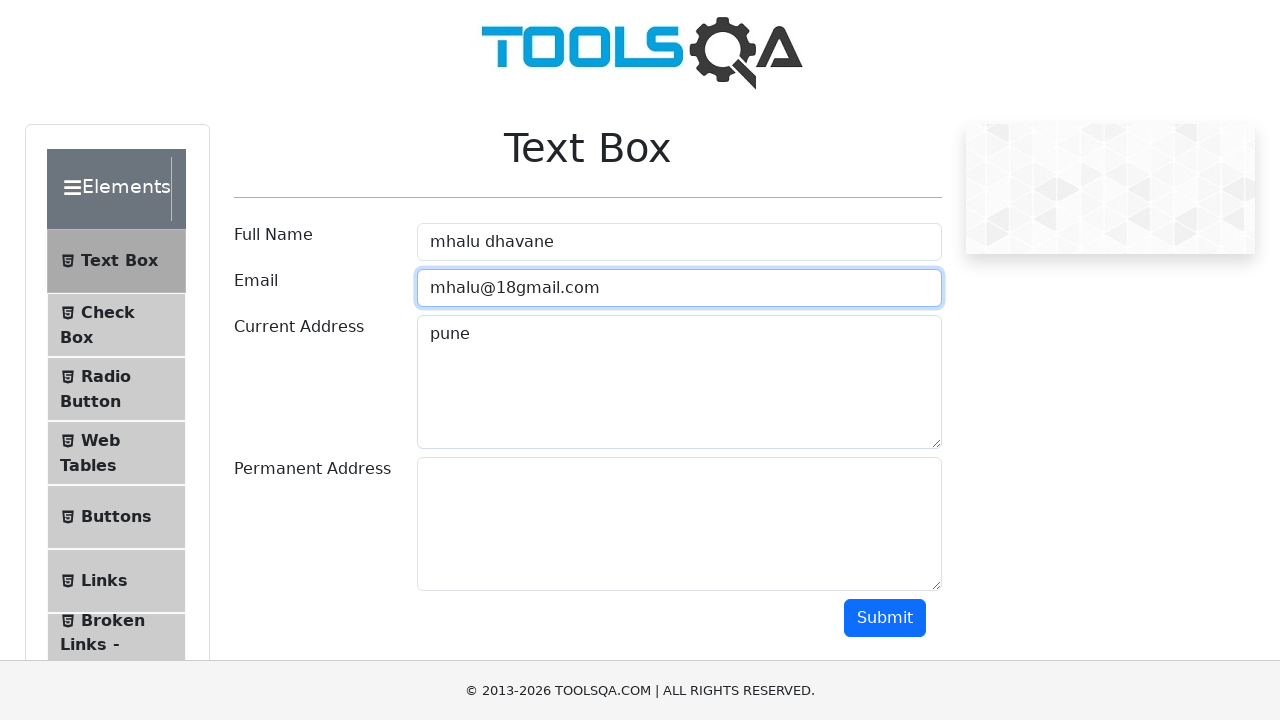

Filled permanent address field with 'pune' on #permanentAddress
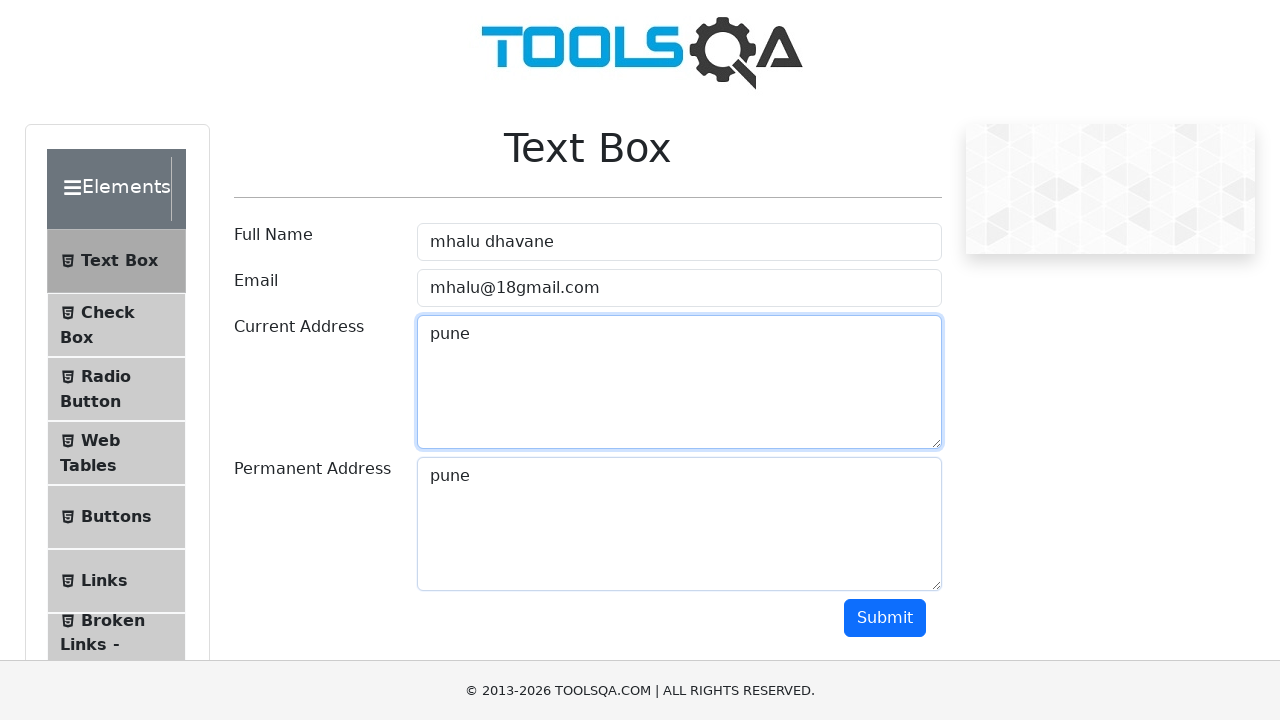

Scrolled down 300 pixels to view submit button
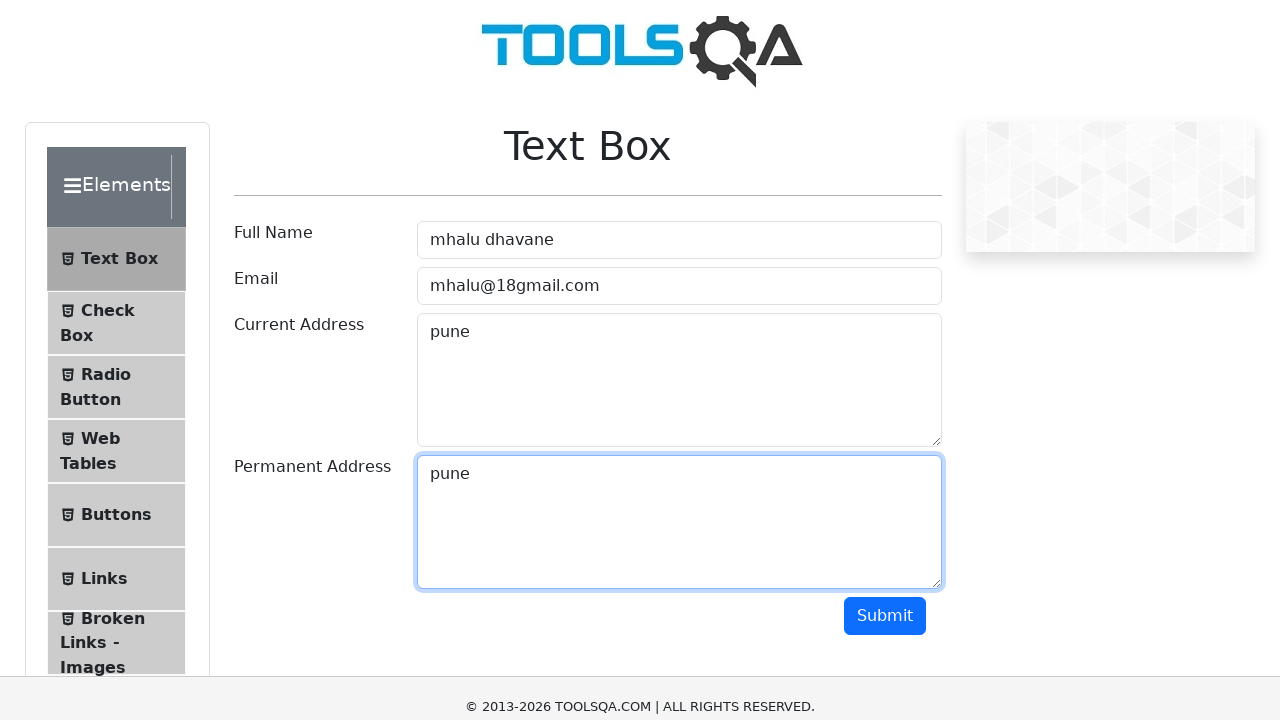

Clicked submit button to submit the form at (885, 318) on #submit
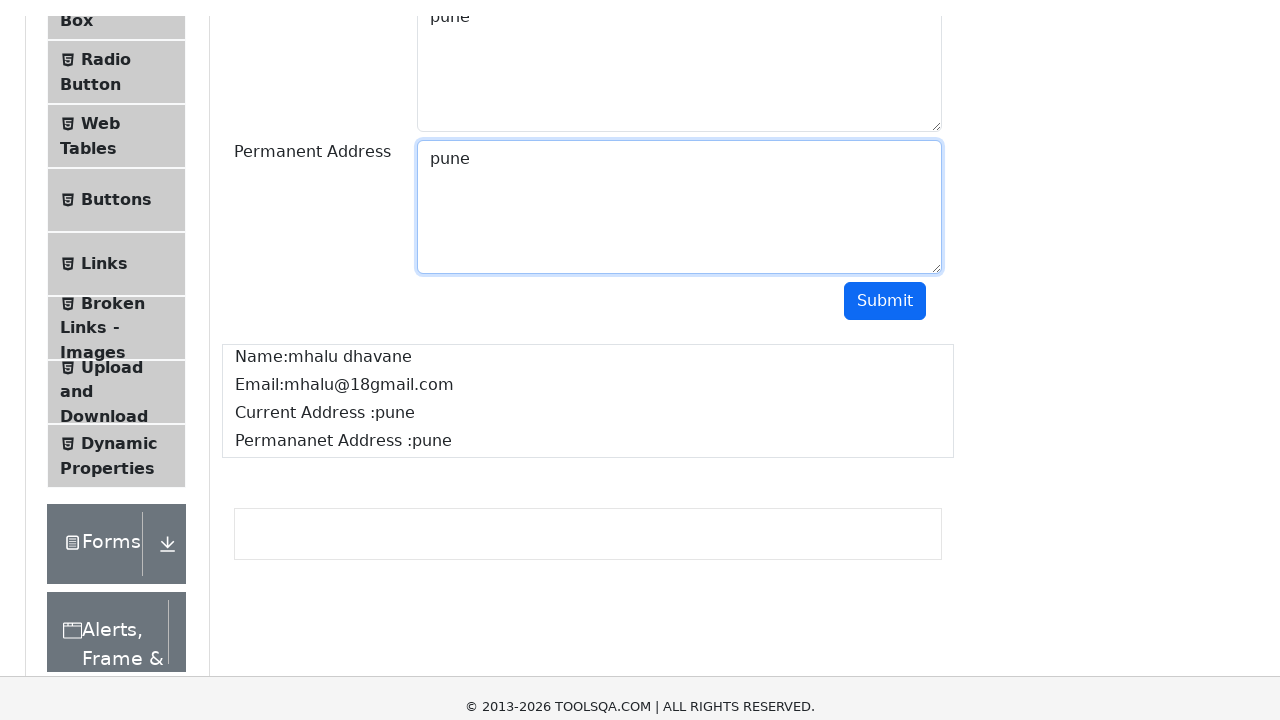

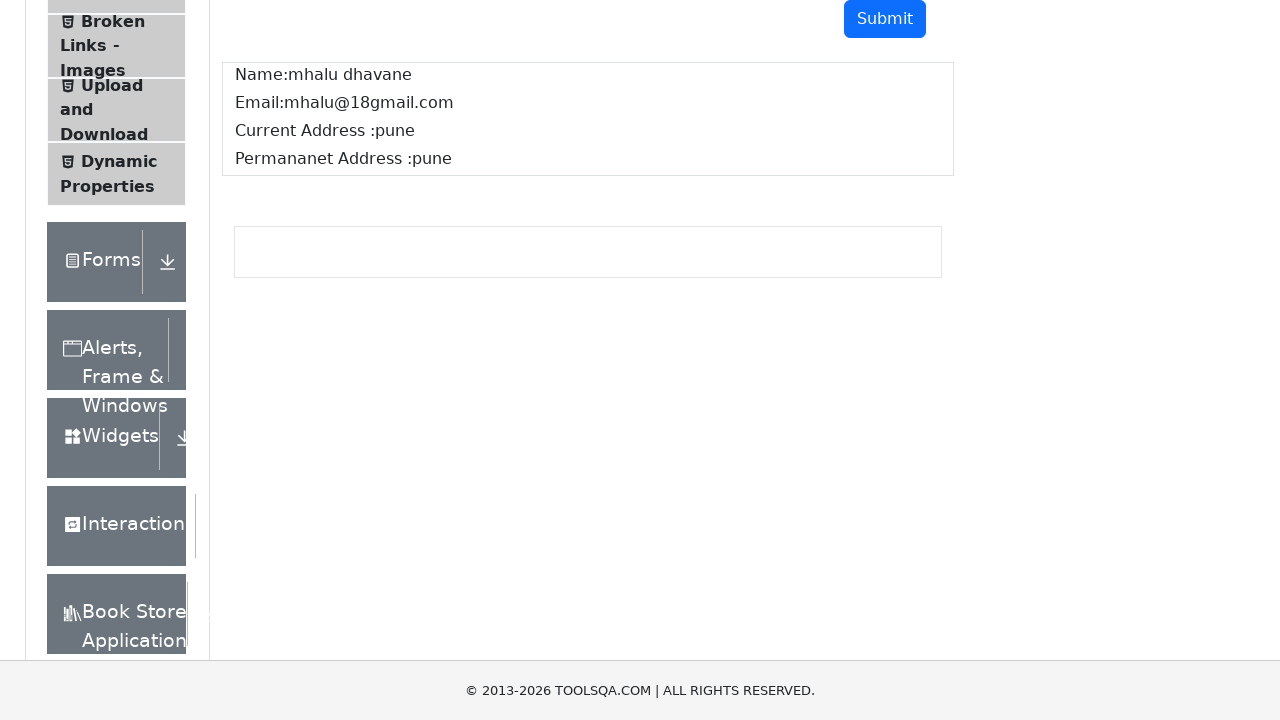